Tests clicking the default unchecked checkbox to select it

Starting URL: https://bonigarcia.dev/selenium-webdriver-java/web-form.html

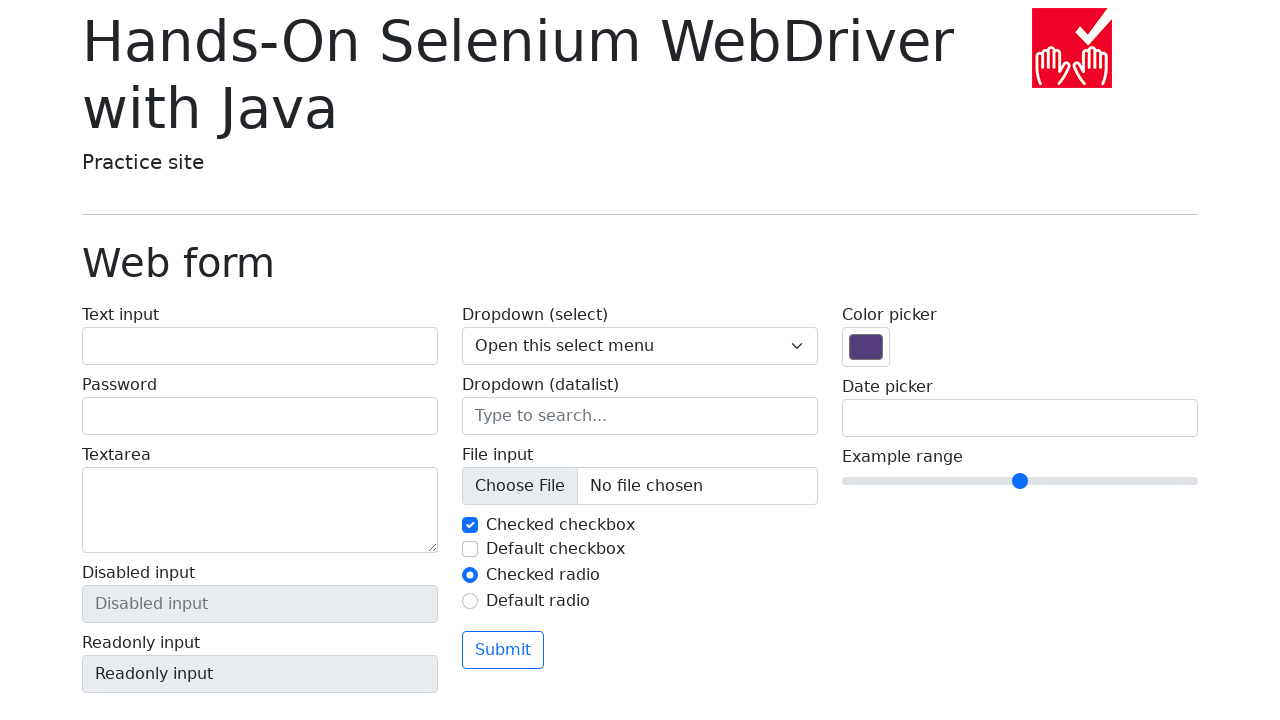

Navigated to web form page
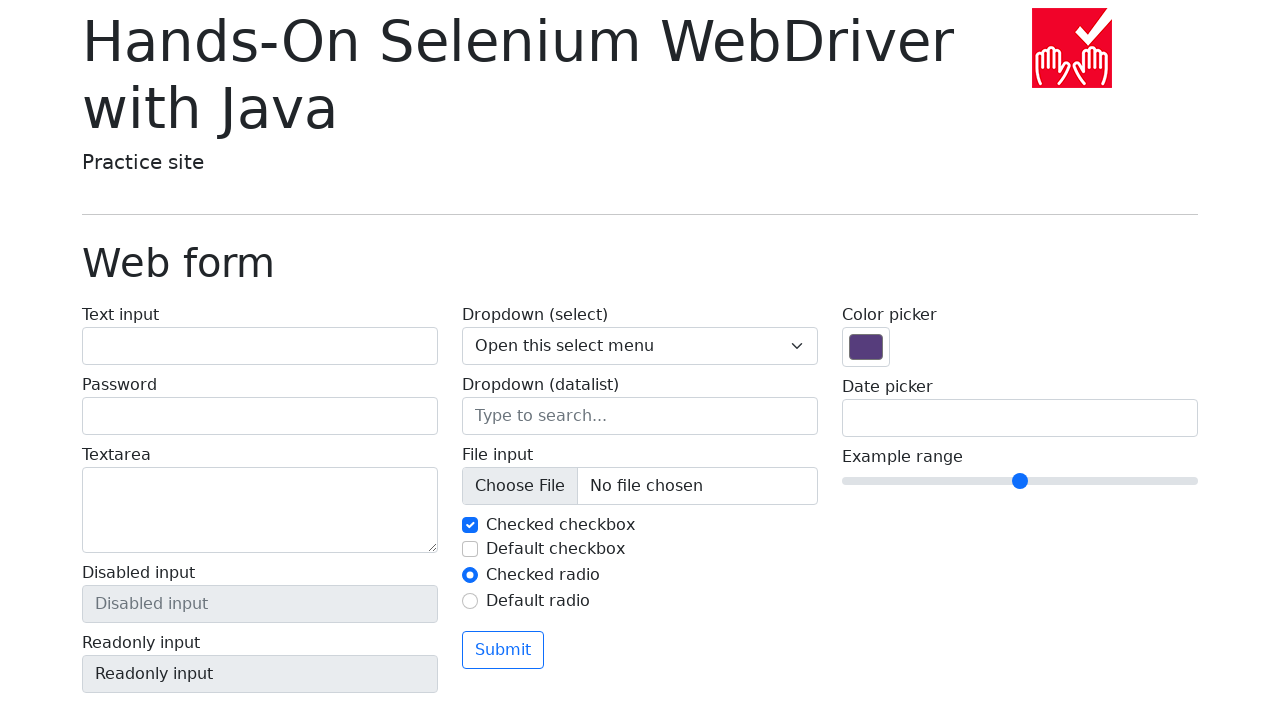

Clicked default unchecked checkbox to select it at (470, 549) on #my-check-2
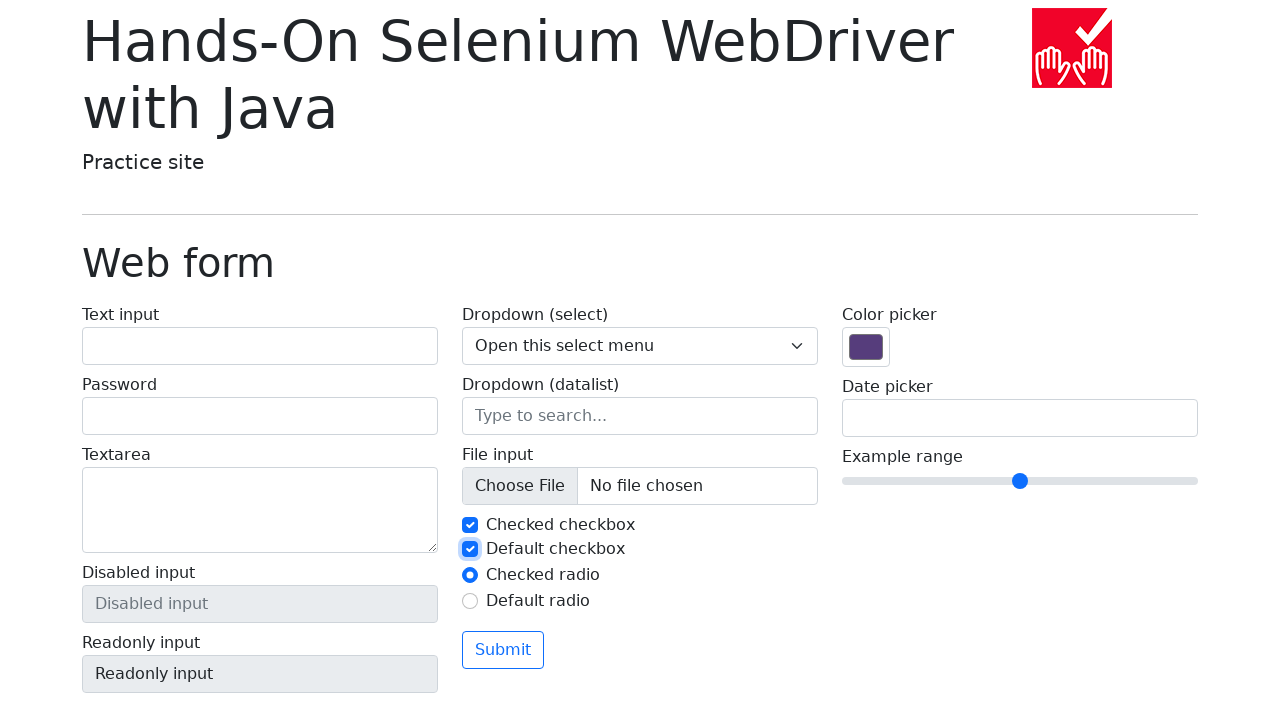

Verified checkbox is now checked
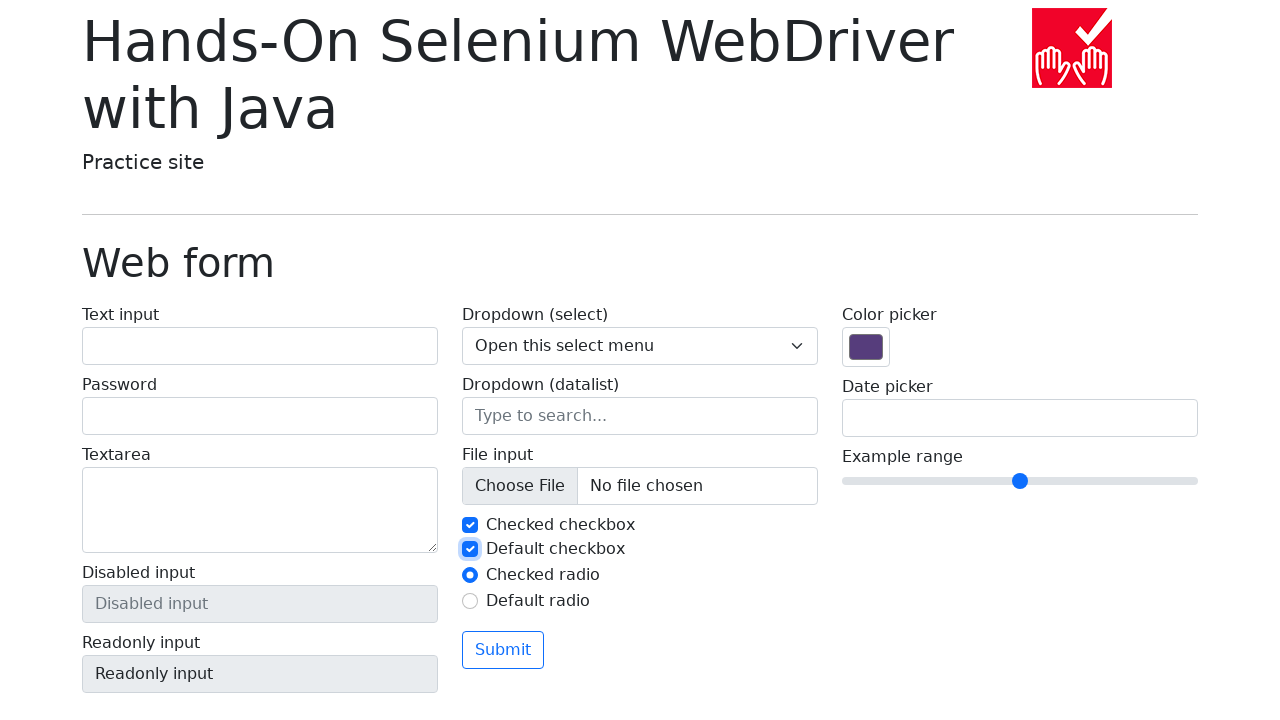

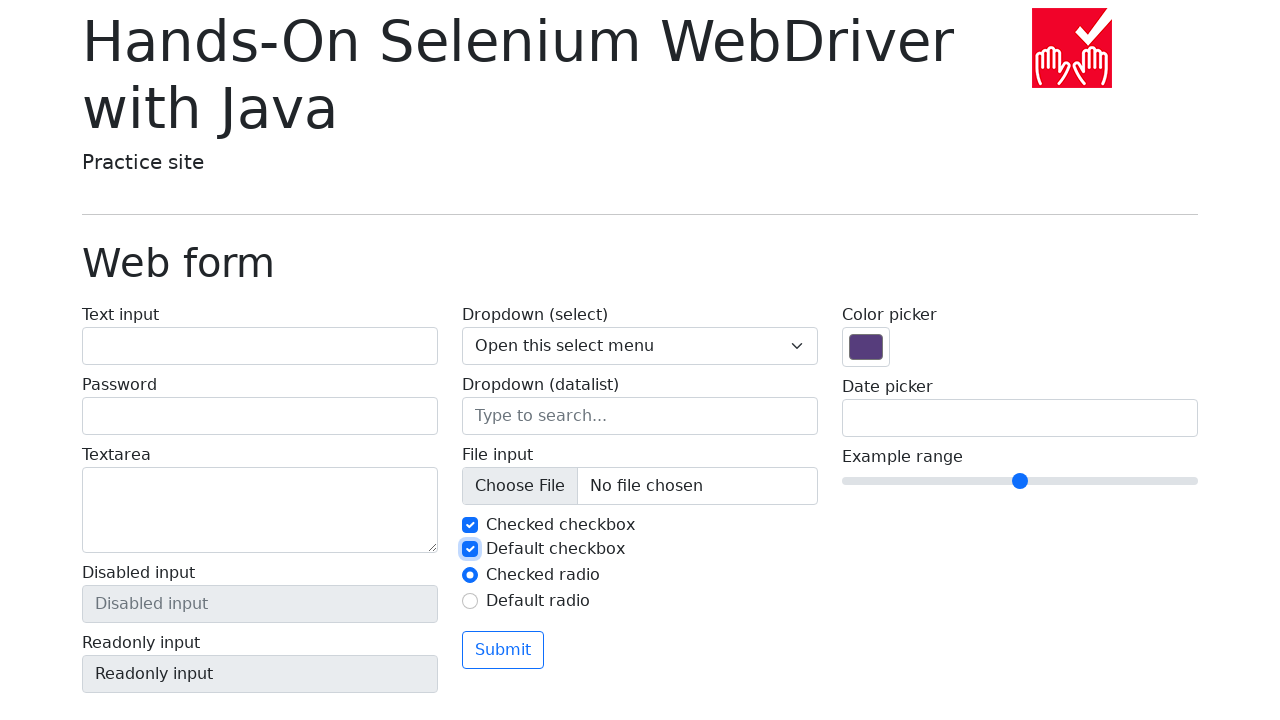